Tests error handling when attempting to login with empty inputs by clicking login button without entering credentials and verifying error messages appear

Starting URL: https://www.saucedemo.com/

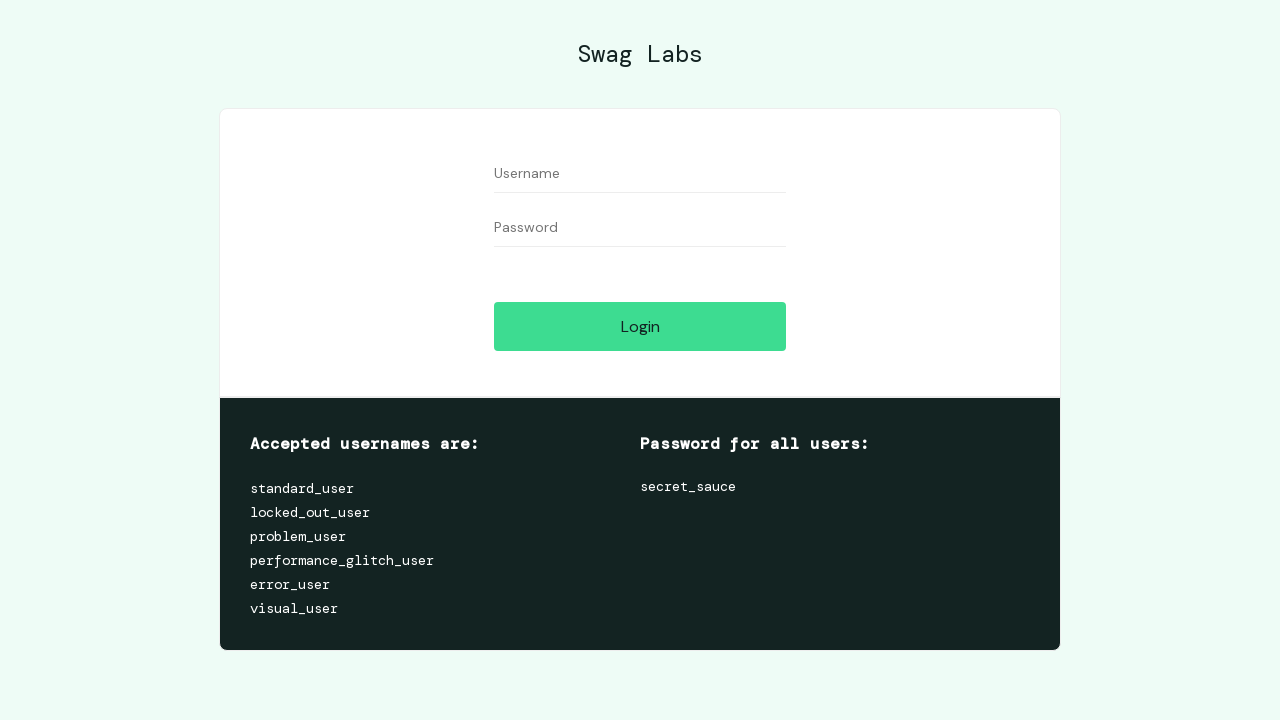

Clicked login button without entering credentials at (640, 326) on #login-button
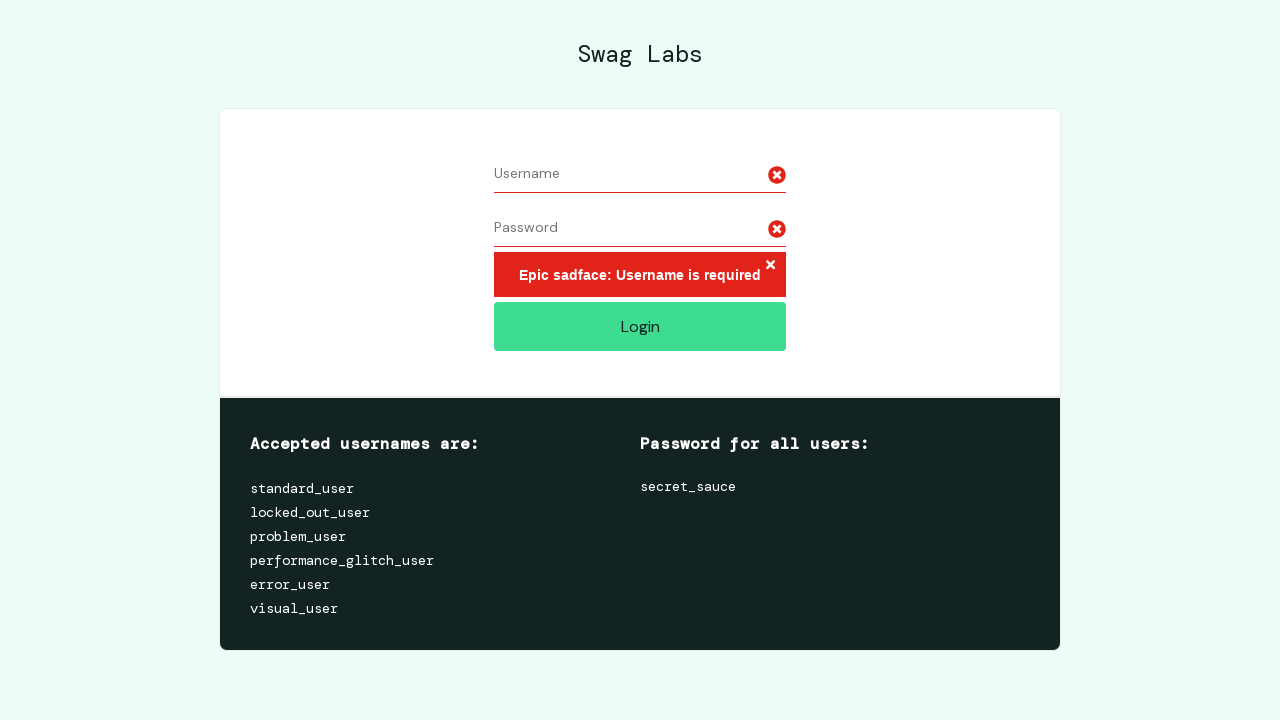

Error message appeared on page
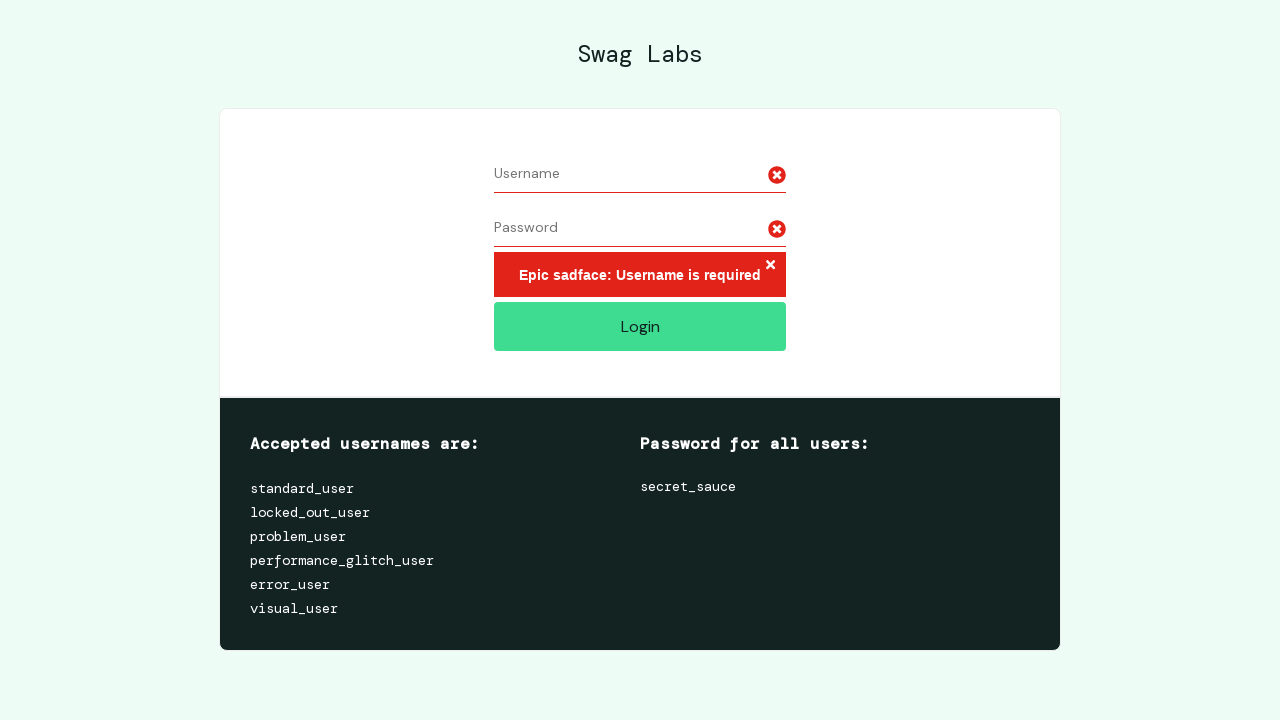

Error icon appeared next to username field
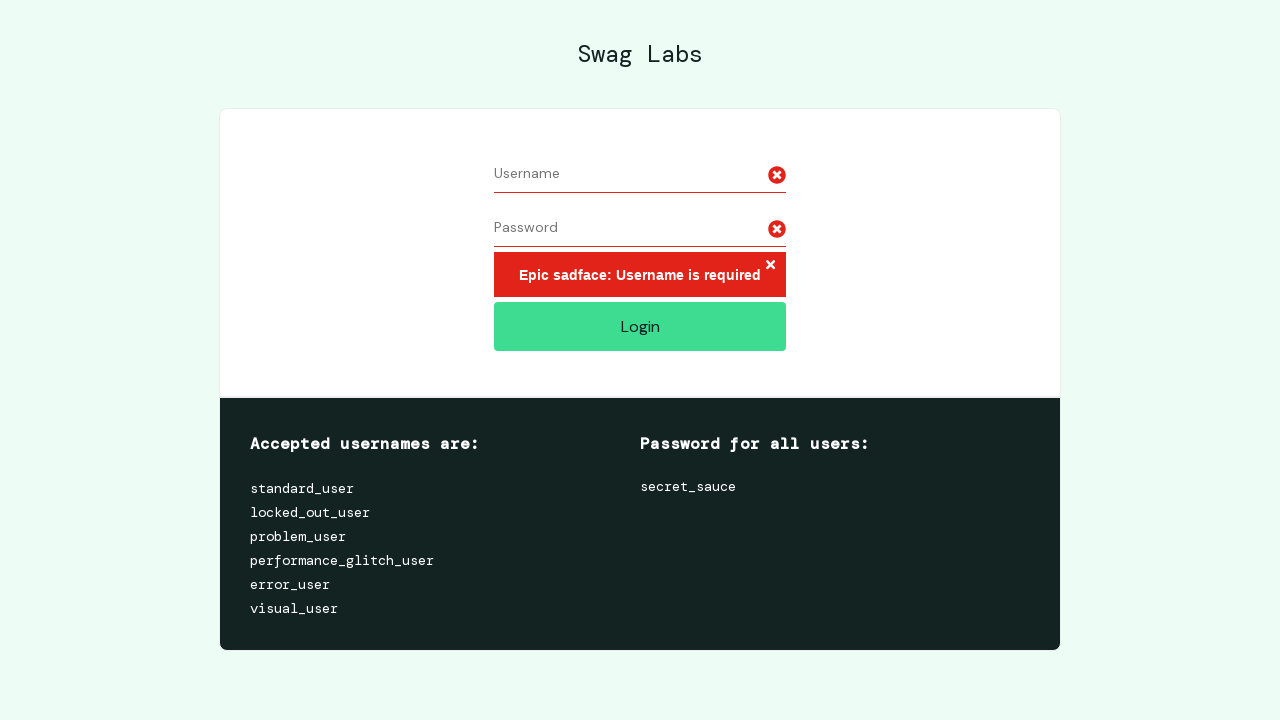

Error icon appeared next to password field
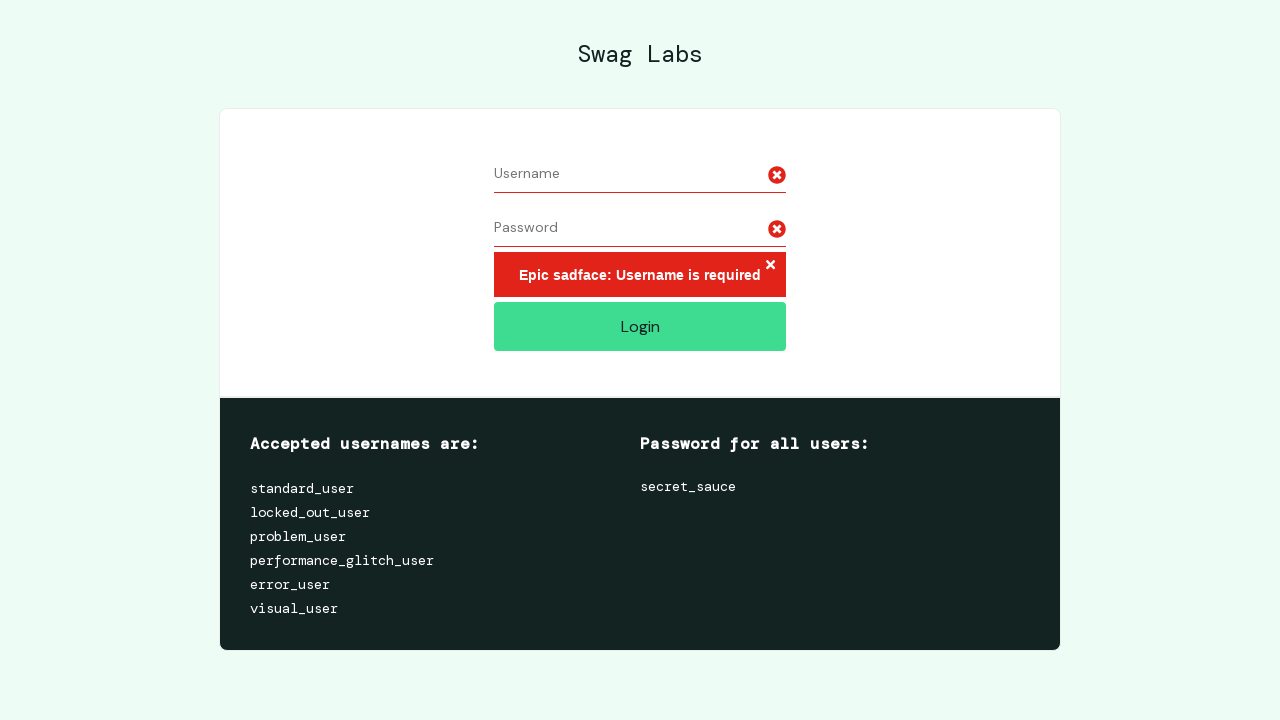

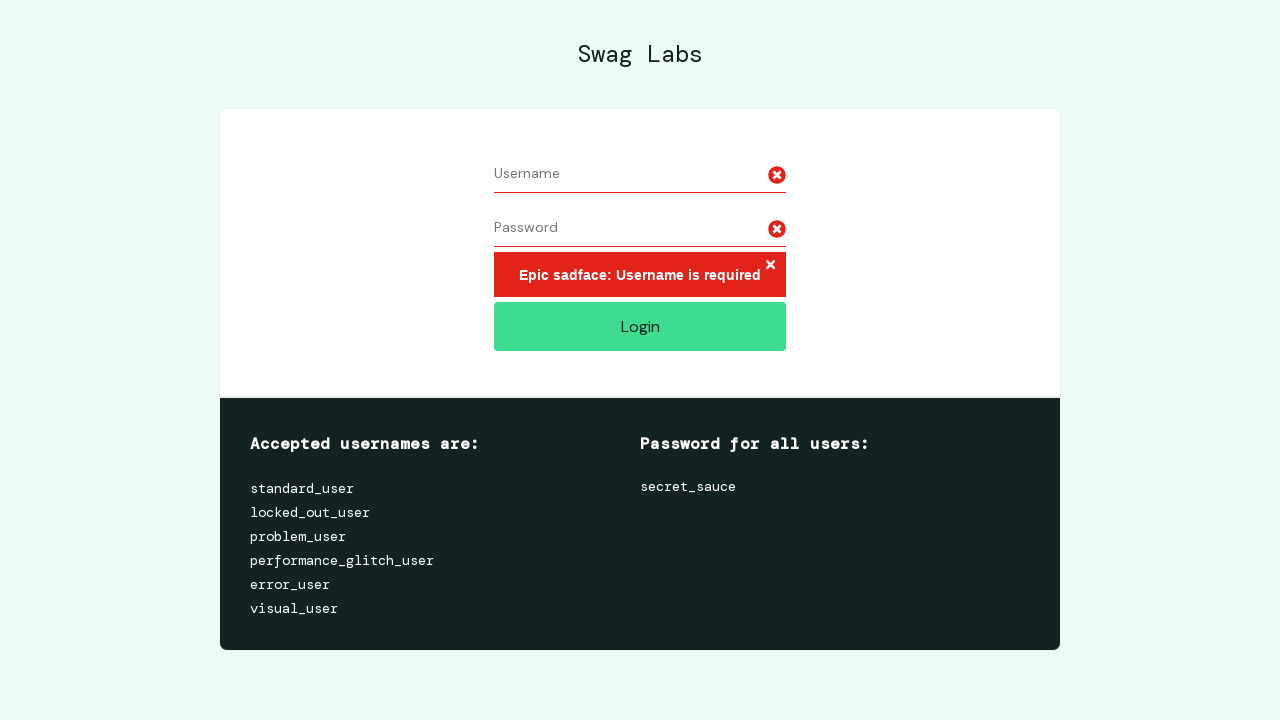